Tests that the sign-in button on PolicyBazaar homepage is clickable by navigating to the site and clicking the sign-in element

Starting URL: https://www.policybazaar.com/

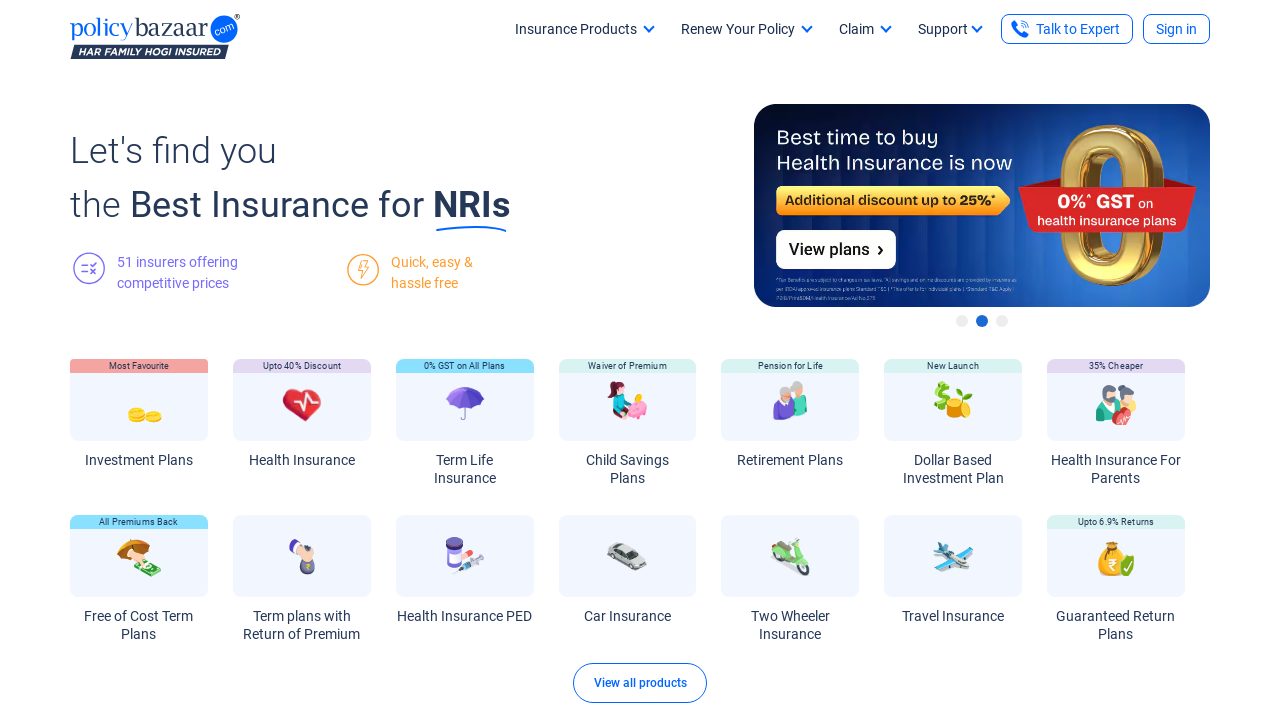

Navigated to PolicyBazaar homepage
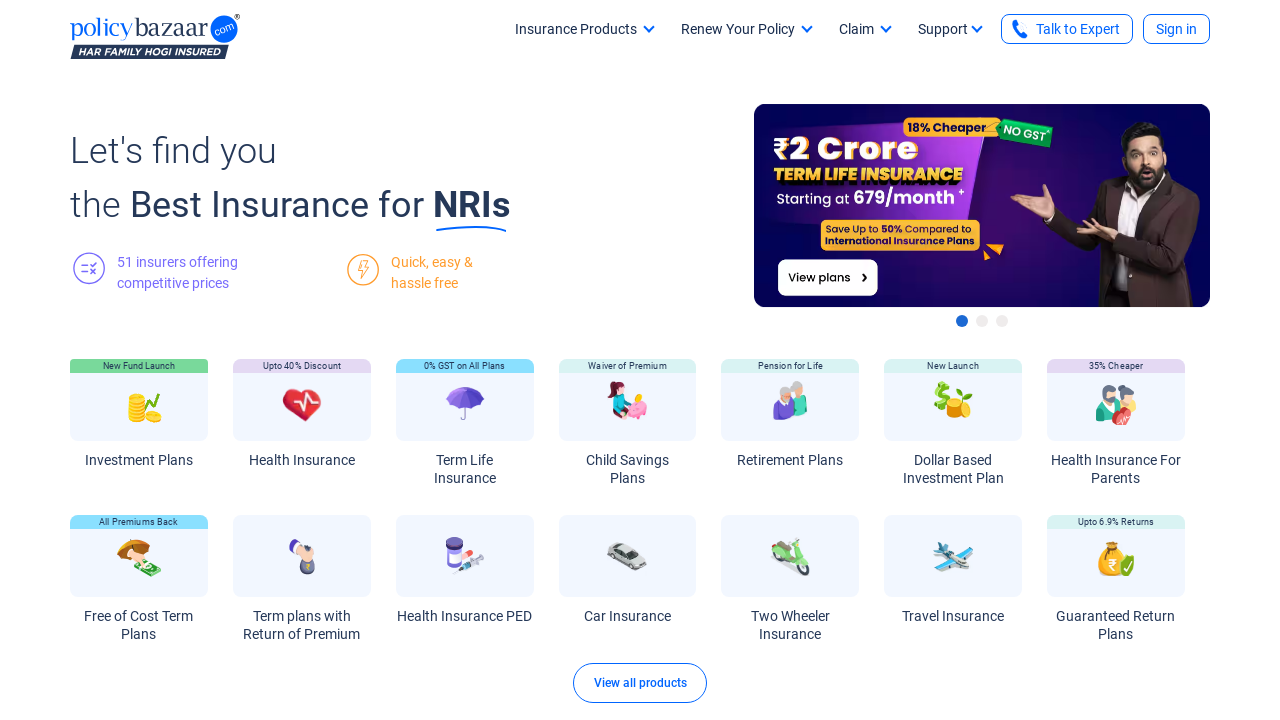

Clicked the sign-in button at (1176, 29) on .sign-in
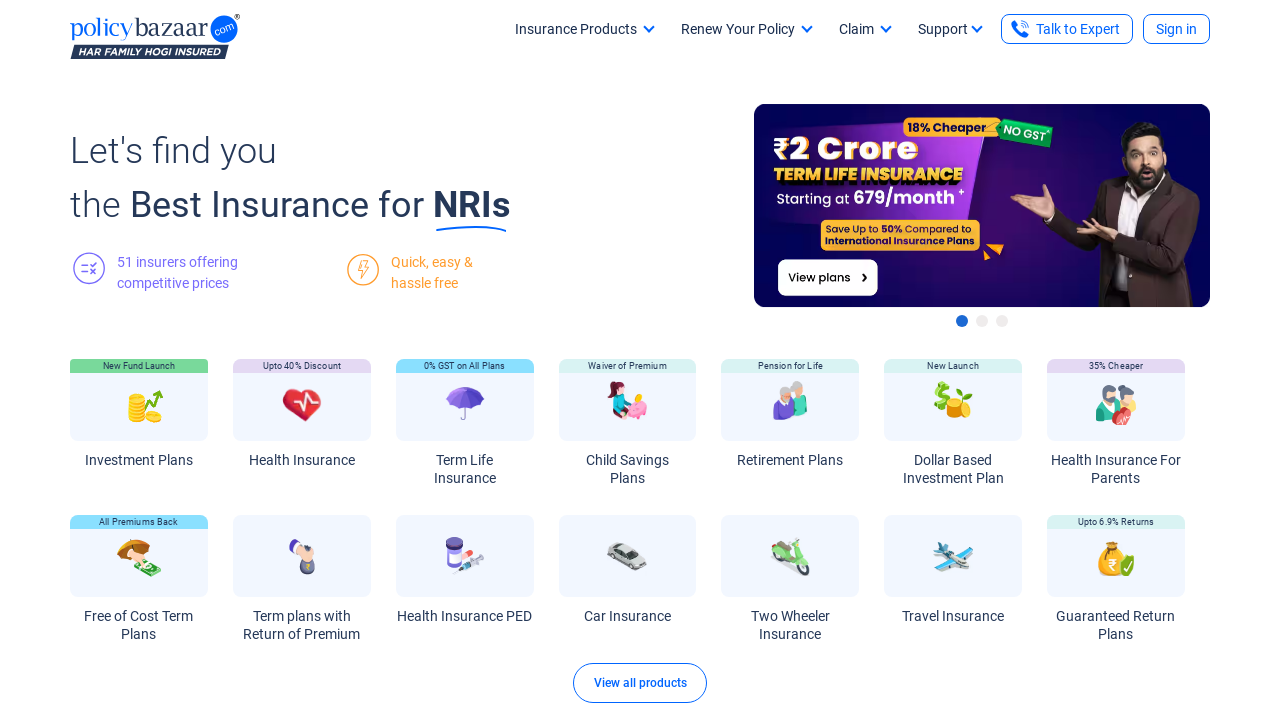

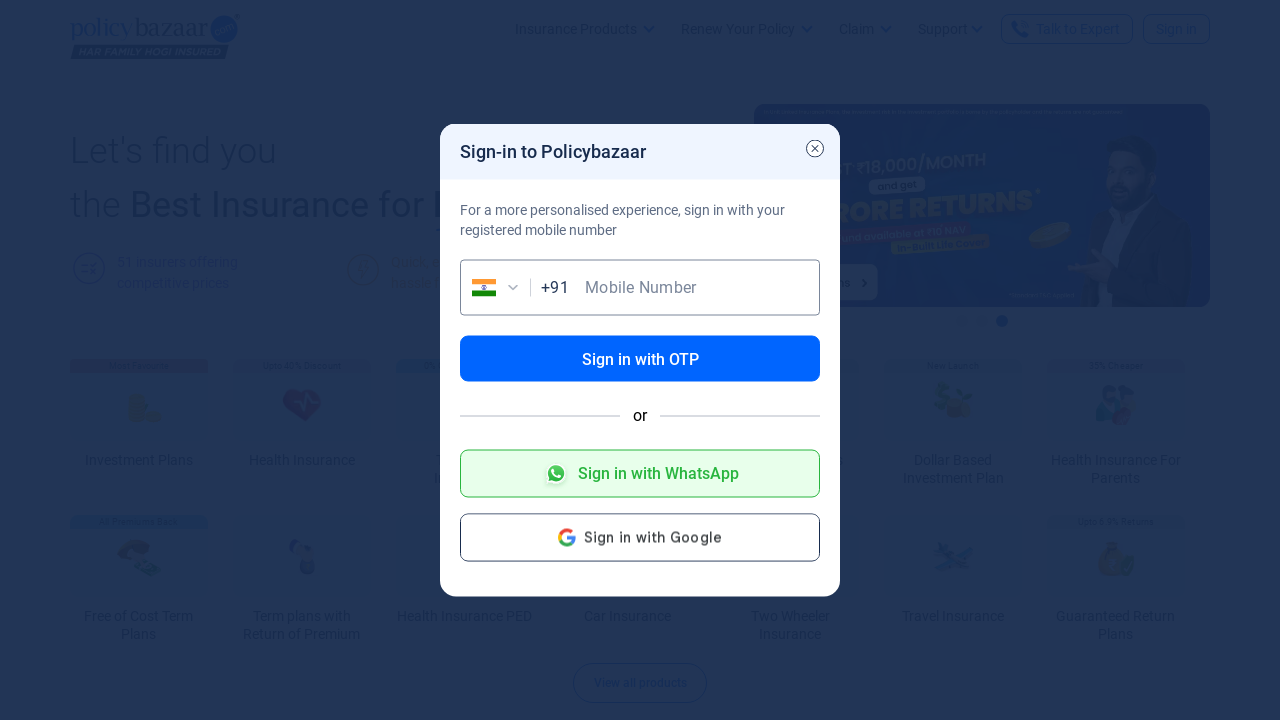